Tests the behavior of clearing pre-filled username and password fields and submitting an empty login form

Starting URL: https://demo.vtiger.com/vtigercrm/index.php

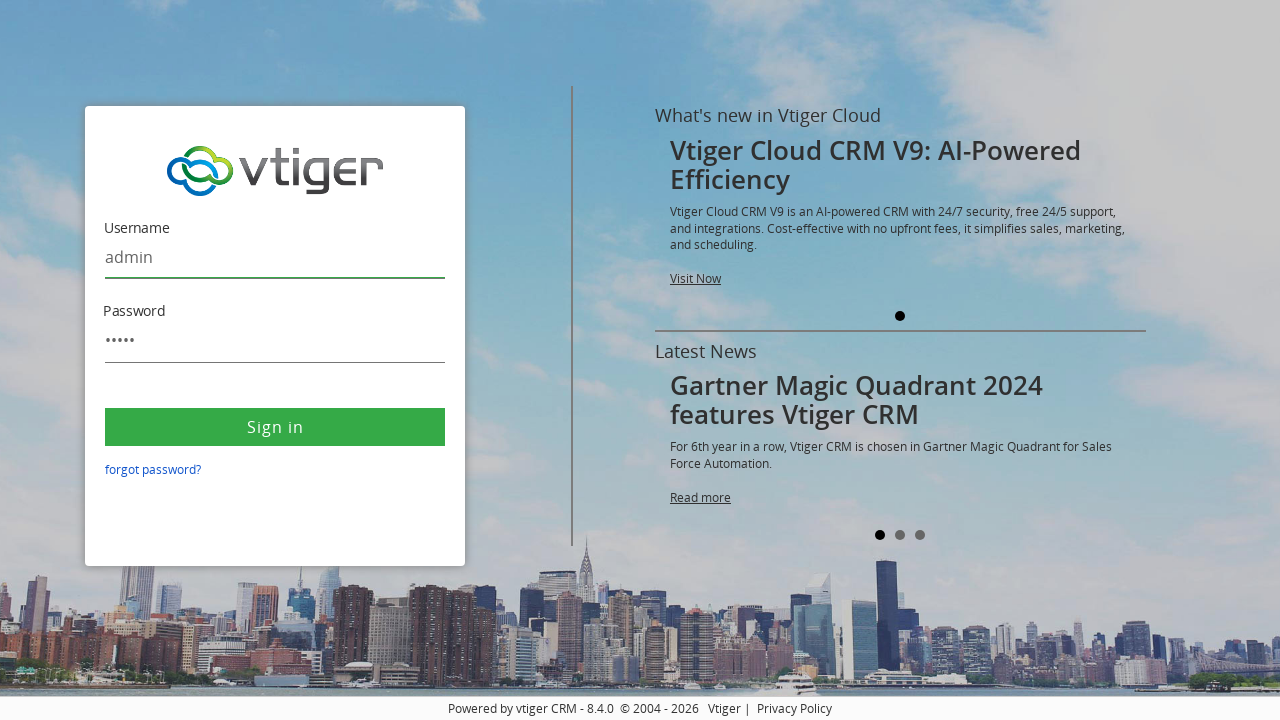

Cleared the username field on #username
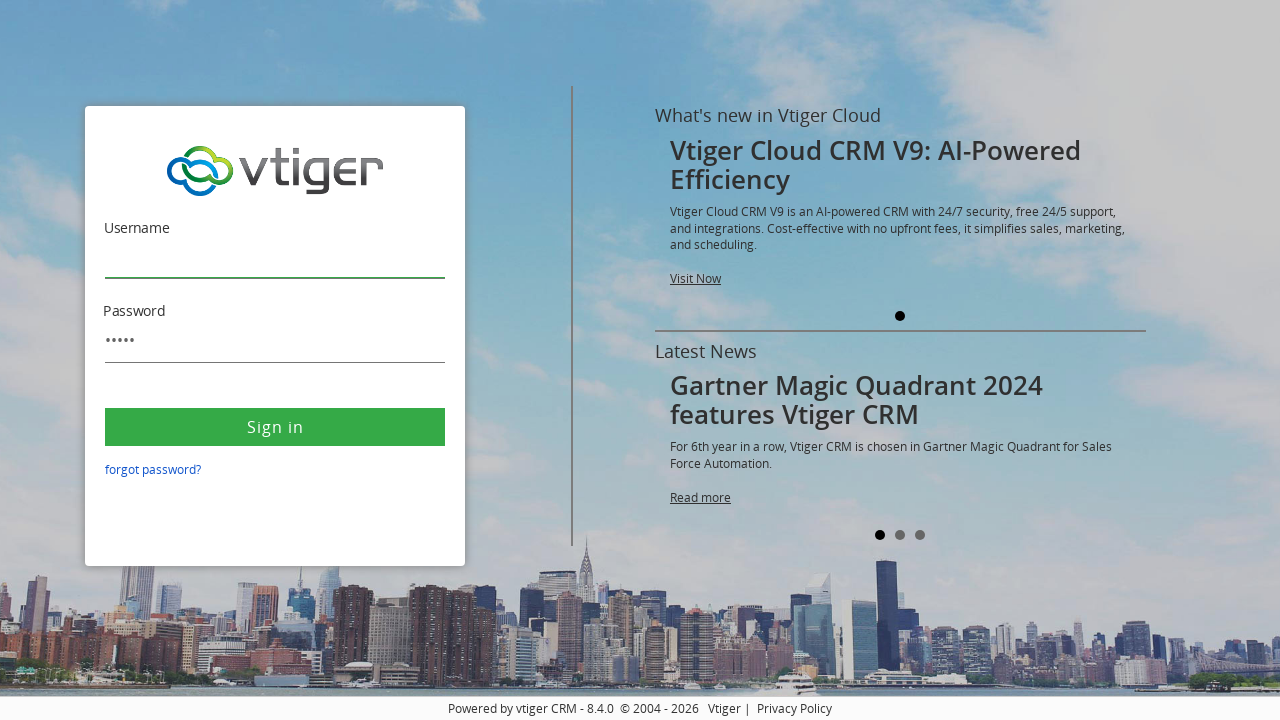

Cleared the password field on #password
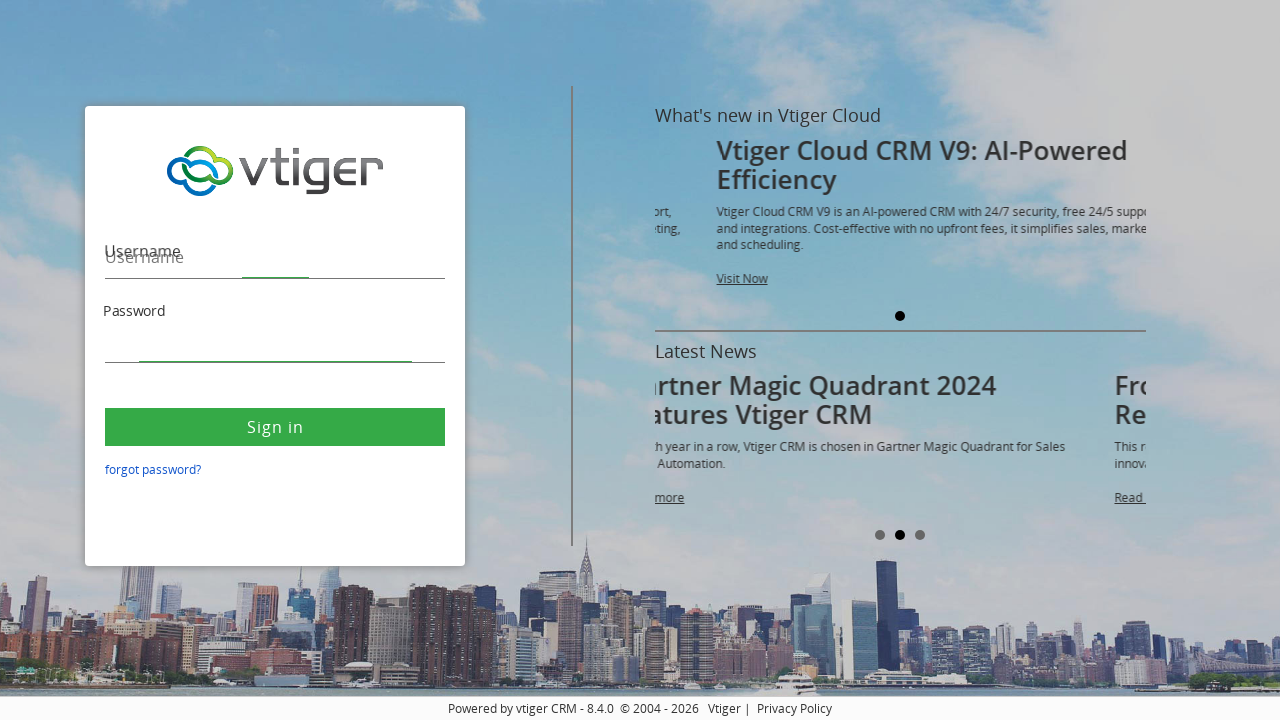

Clicked the Sign in button to submit empty login form at (275, 427) on xpath=//button[text()='Sign in']
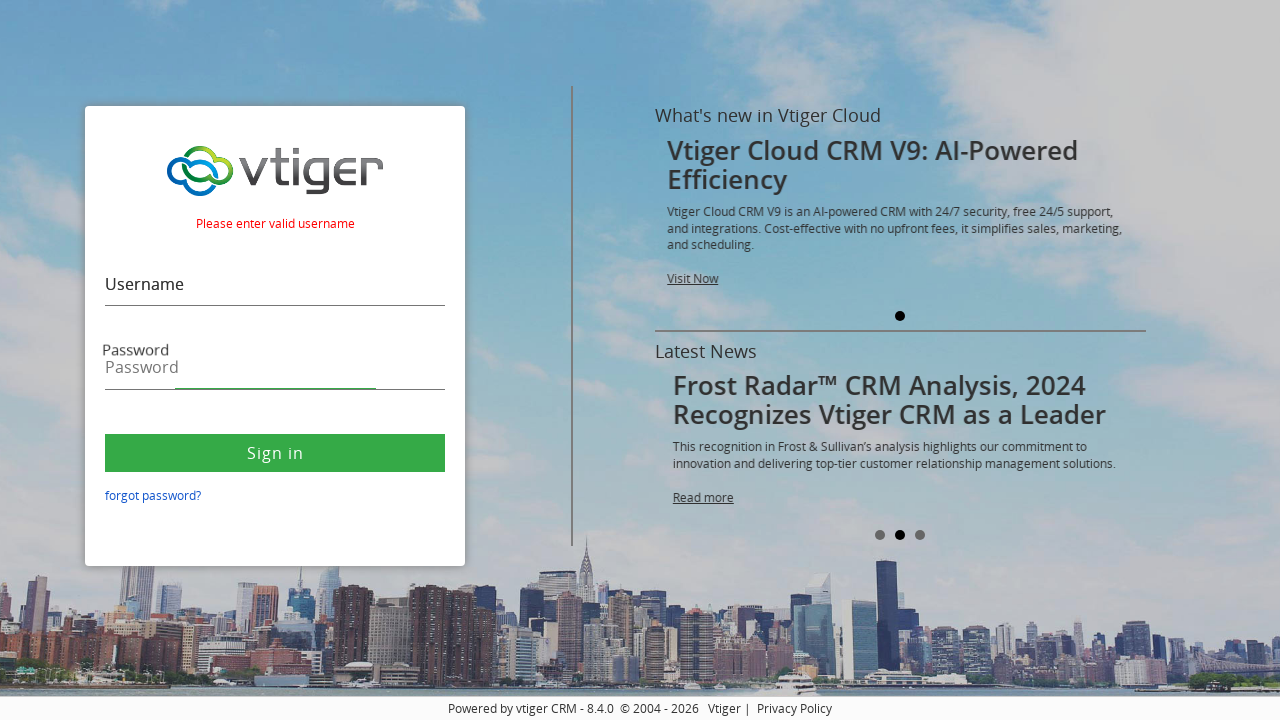

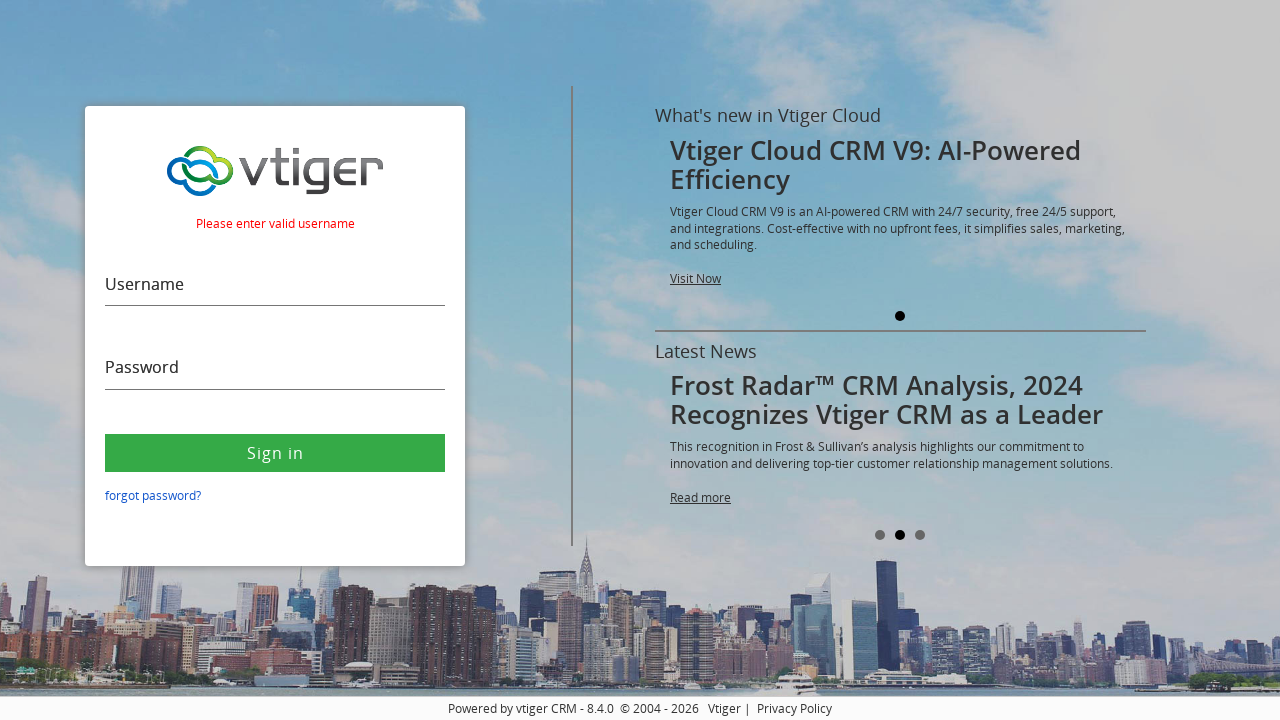